Tests interacting with Shadow DOM elements on a books PWA by finding and filling an input field within a shadow root

Starting URL: https://books-pwakit.appspot.com/

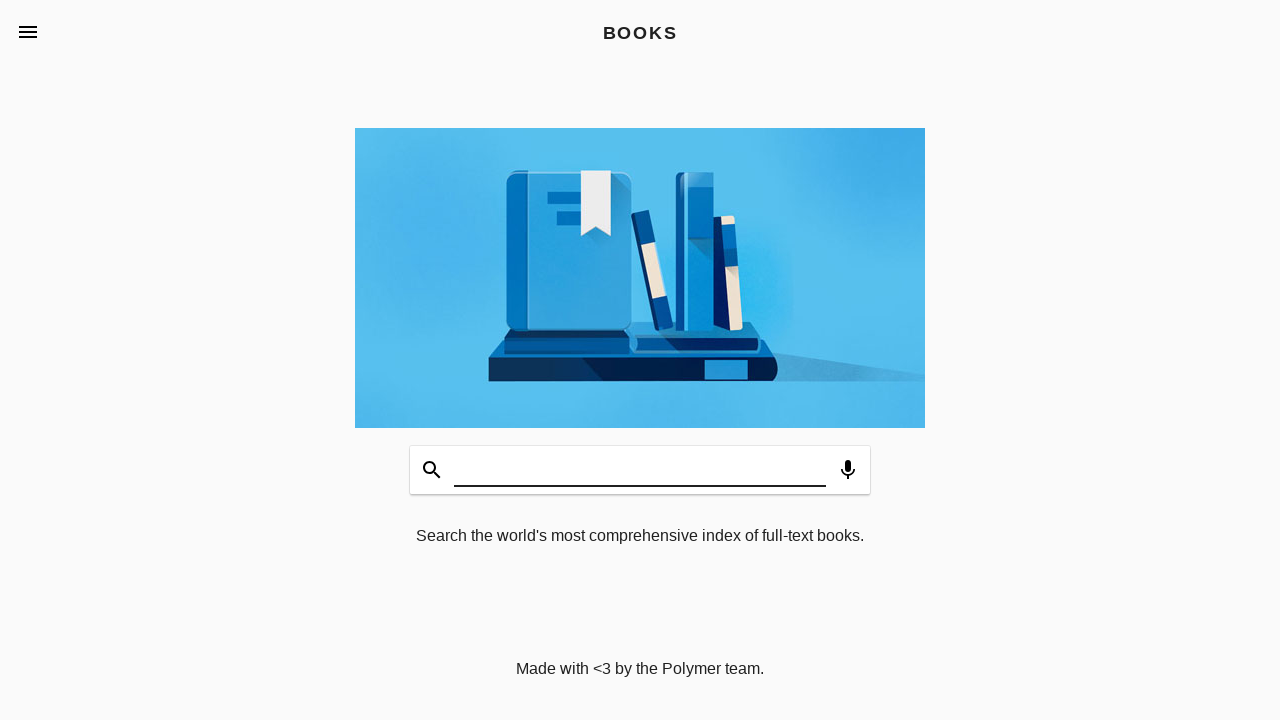

Shadow host element 'book-app' with apptitle='BOOKS' is now available
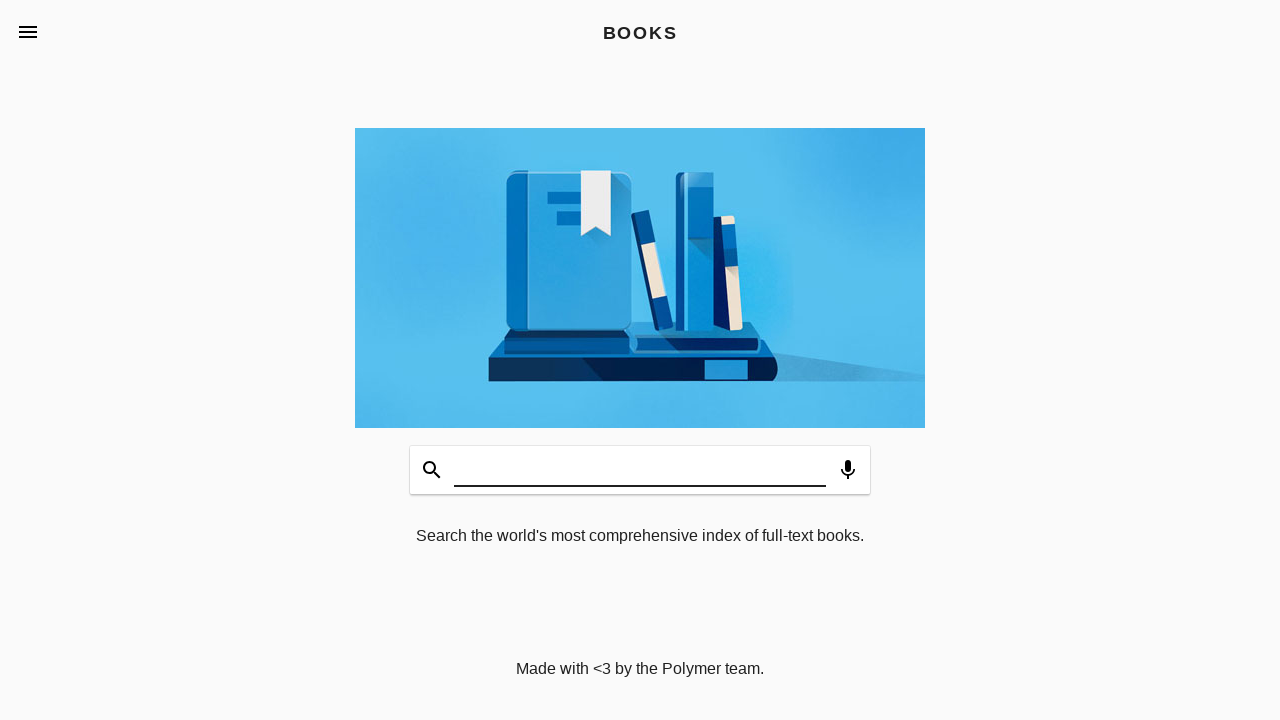

Filled shadow DOM input field with 'WELCOME' on book-app[apptitle='BOOKS'] >> #input
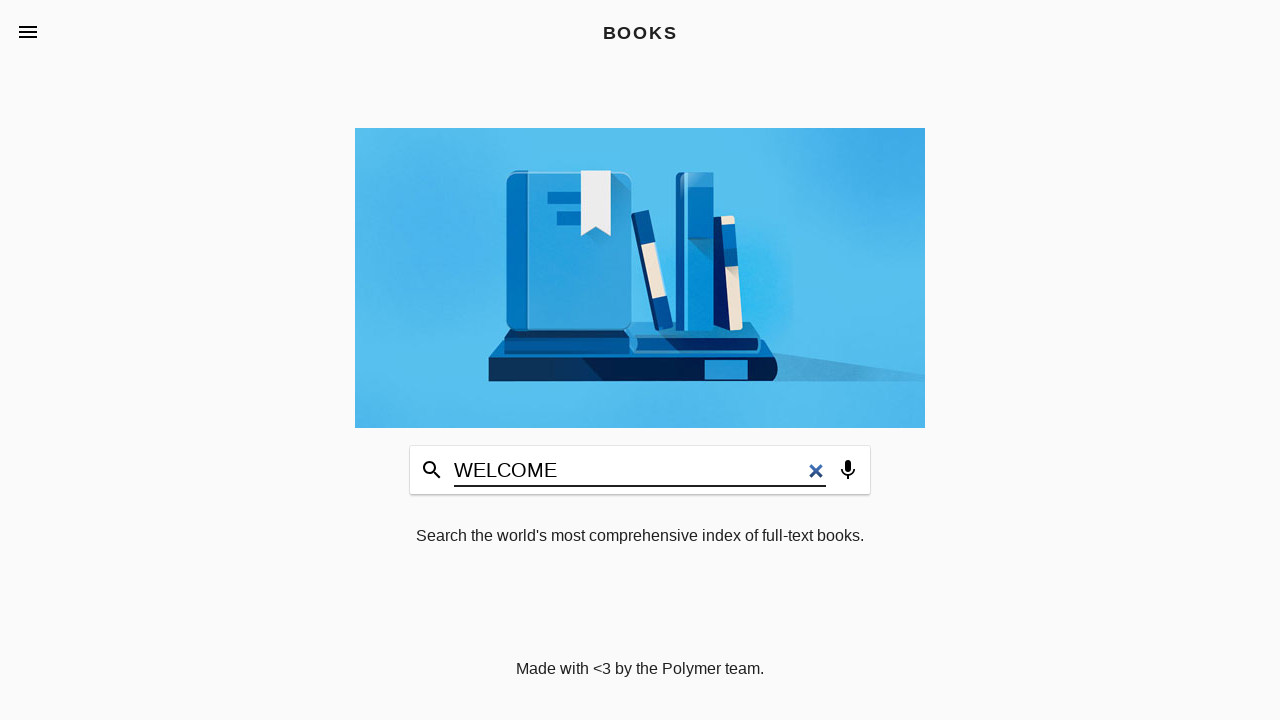

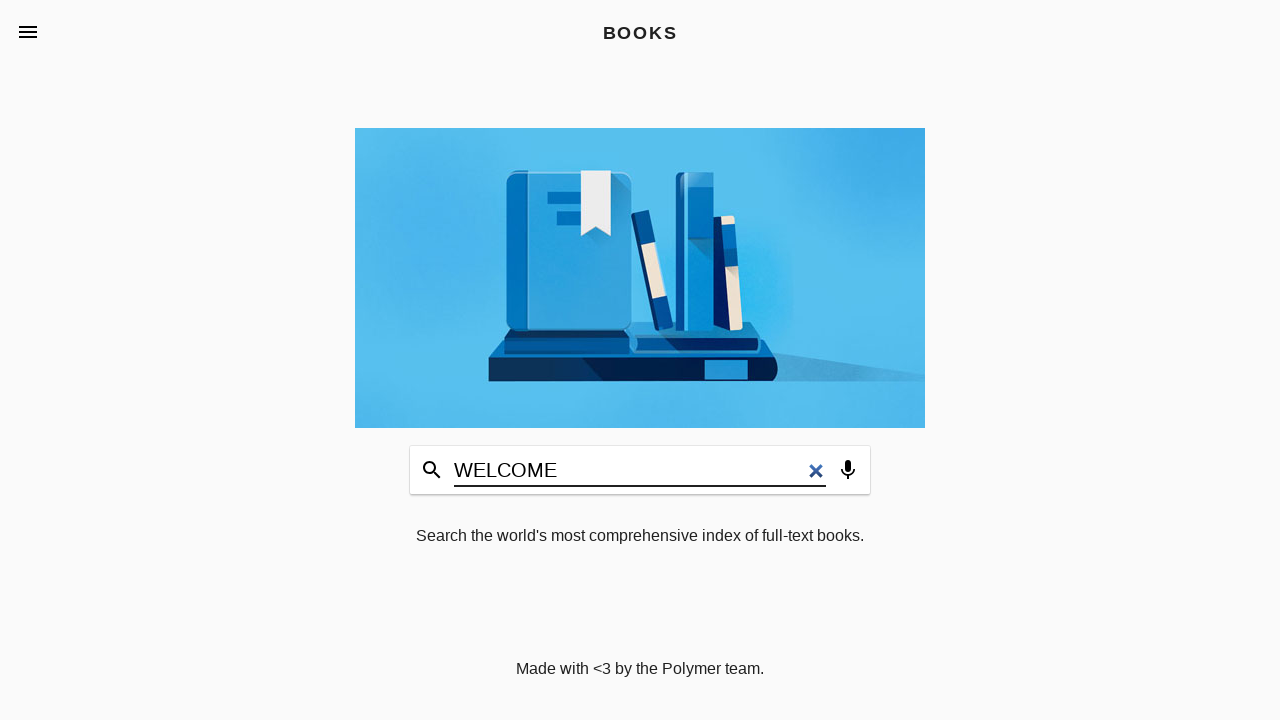